Tests browser forward navigation by navigating to a page, clicking a button to go to another page, going back, and then going forward to verify the forward button functionality works correctly.

Starting URL: http://demoaut.katalon.com/

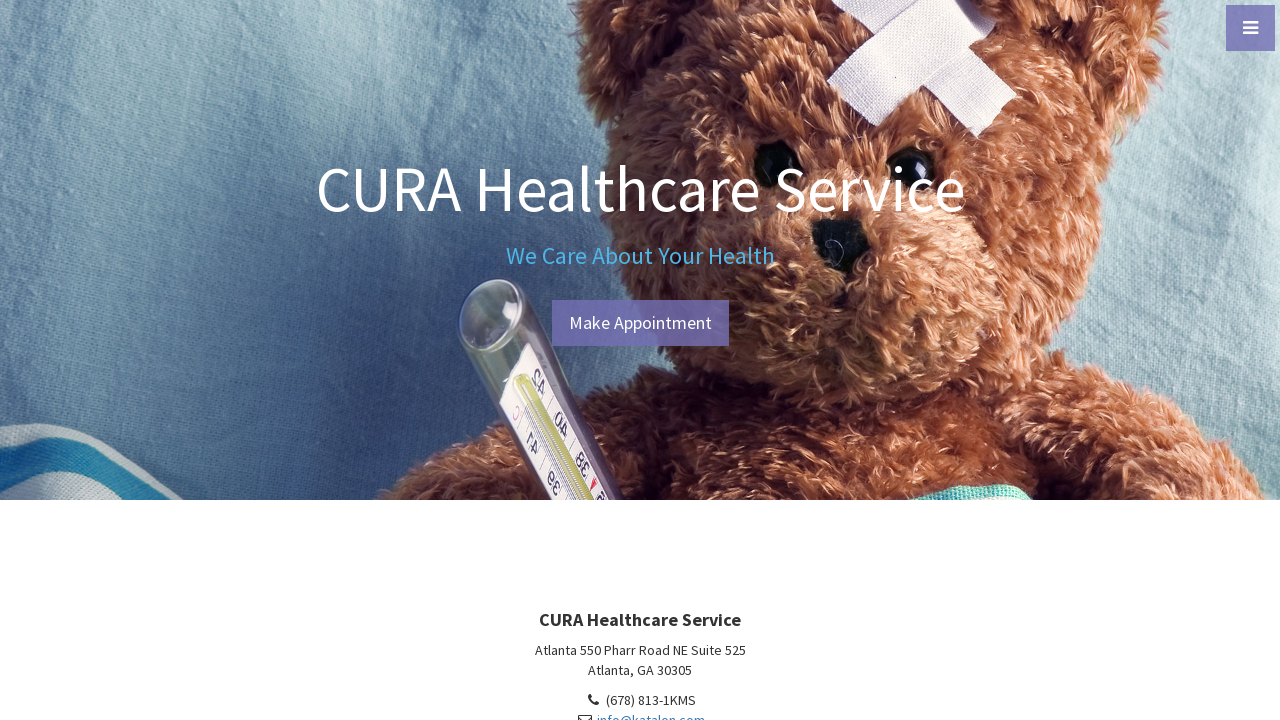

Clicked 'Make Appointment' button at (640, 323) on text=Make Appointment
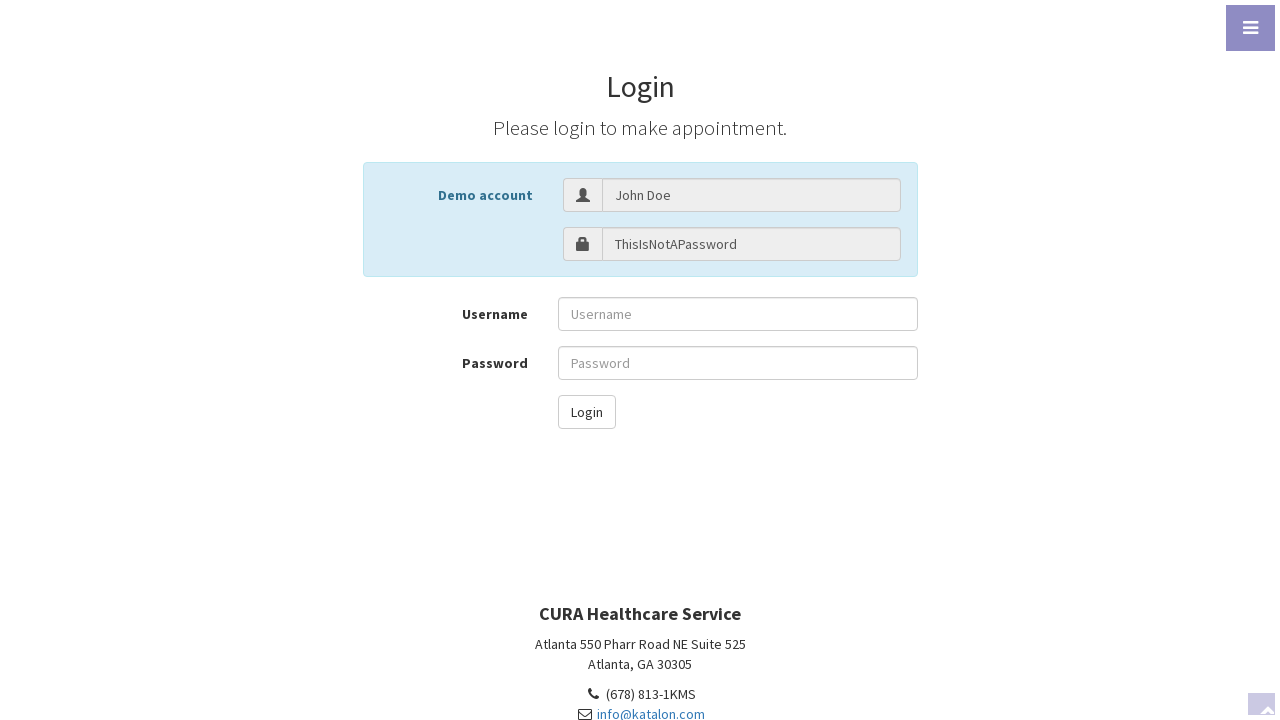

Waited for page to load after navigating to Make Appointment page
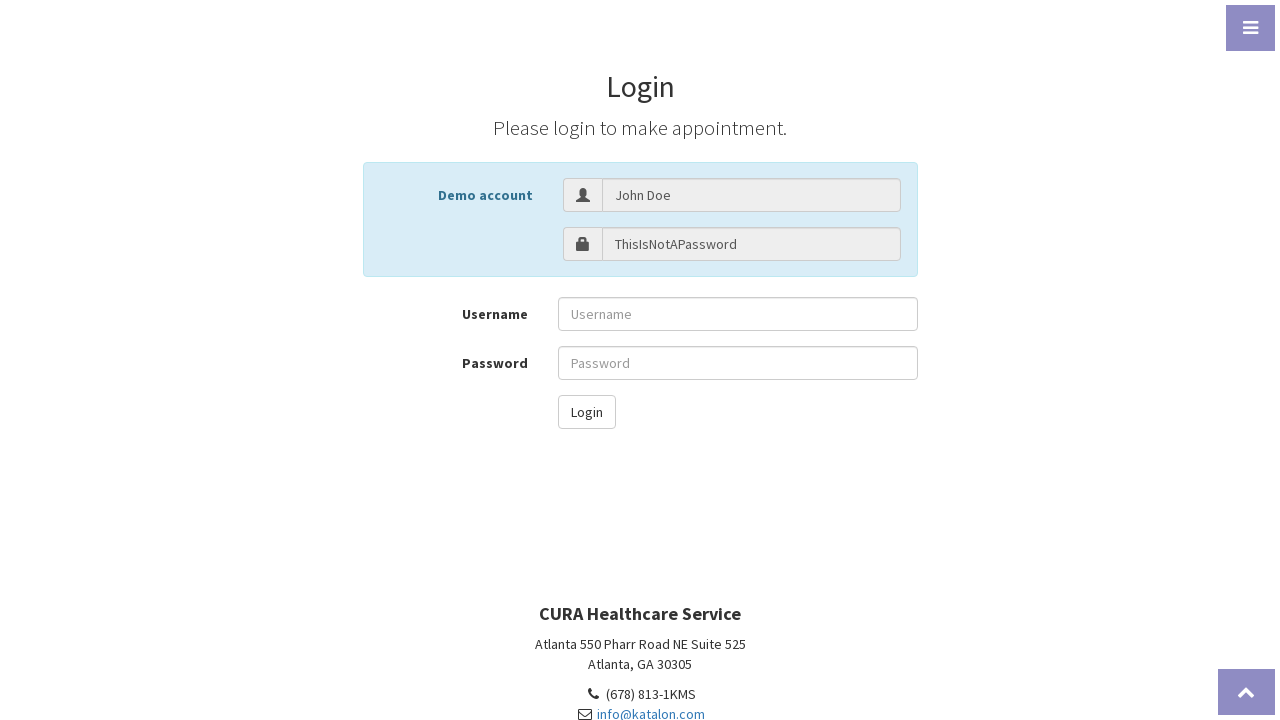

Navigated back to homepage
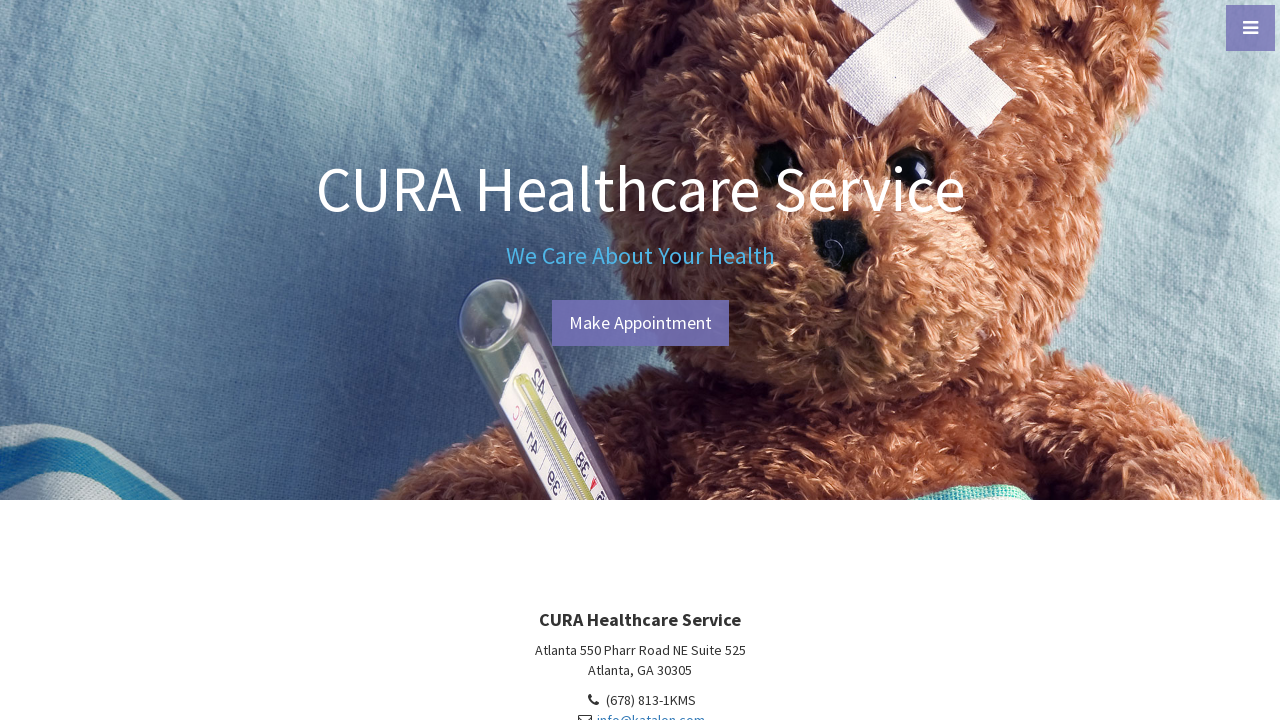

Waited for page to load after navigating back
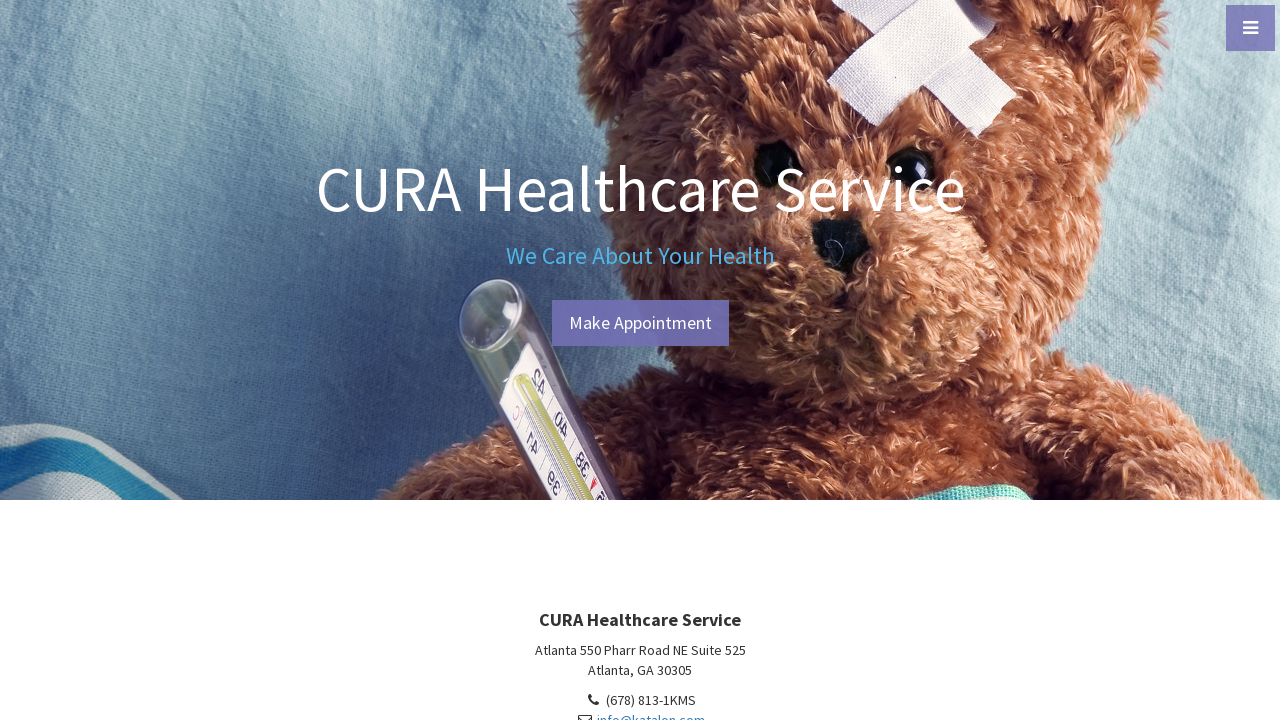

Navigated forward to Make Appointment page
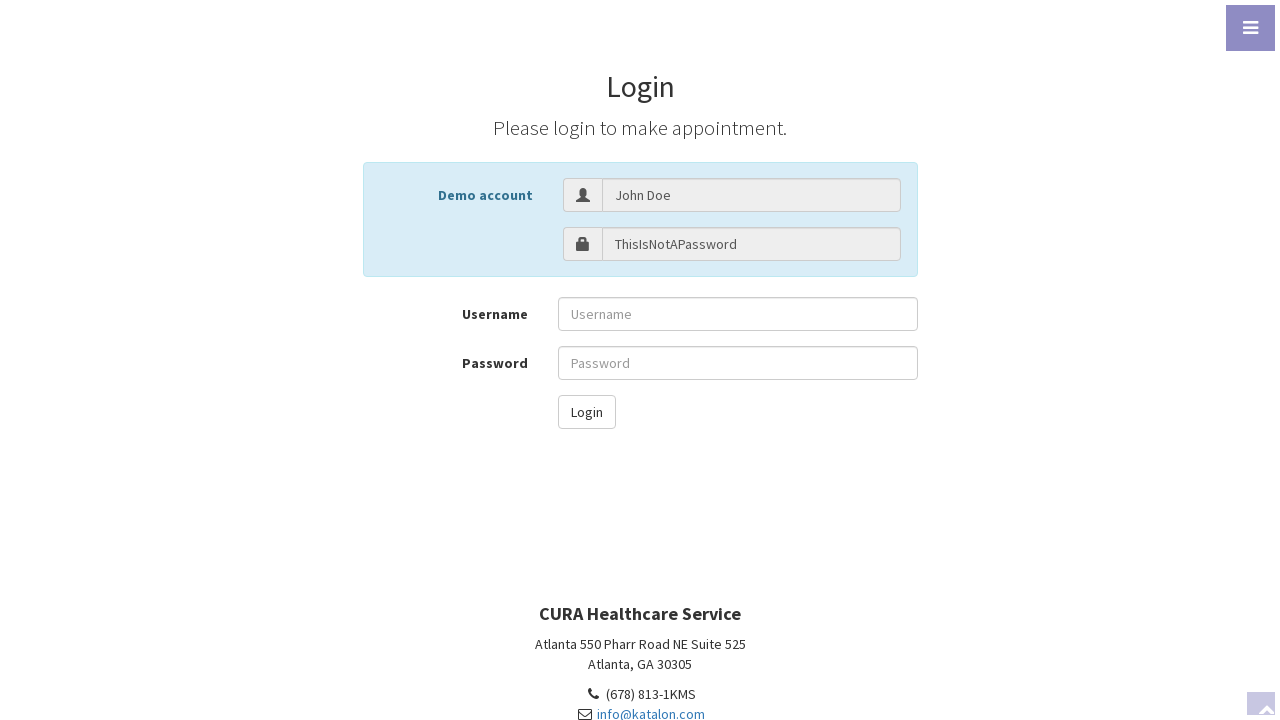

Waited for page to load after navigating forward
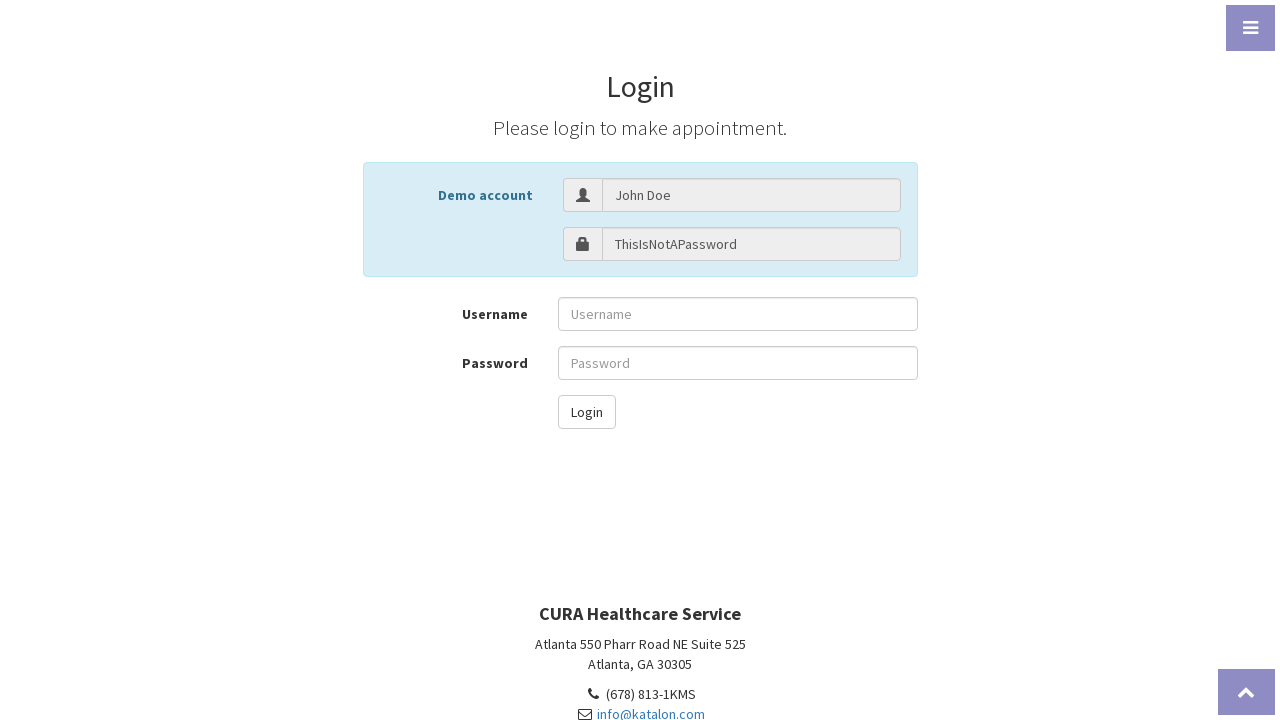

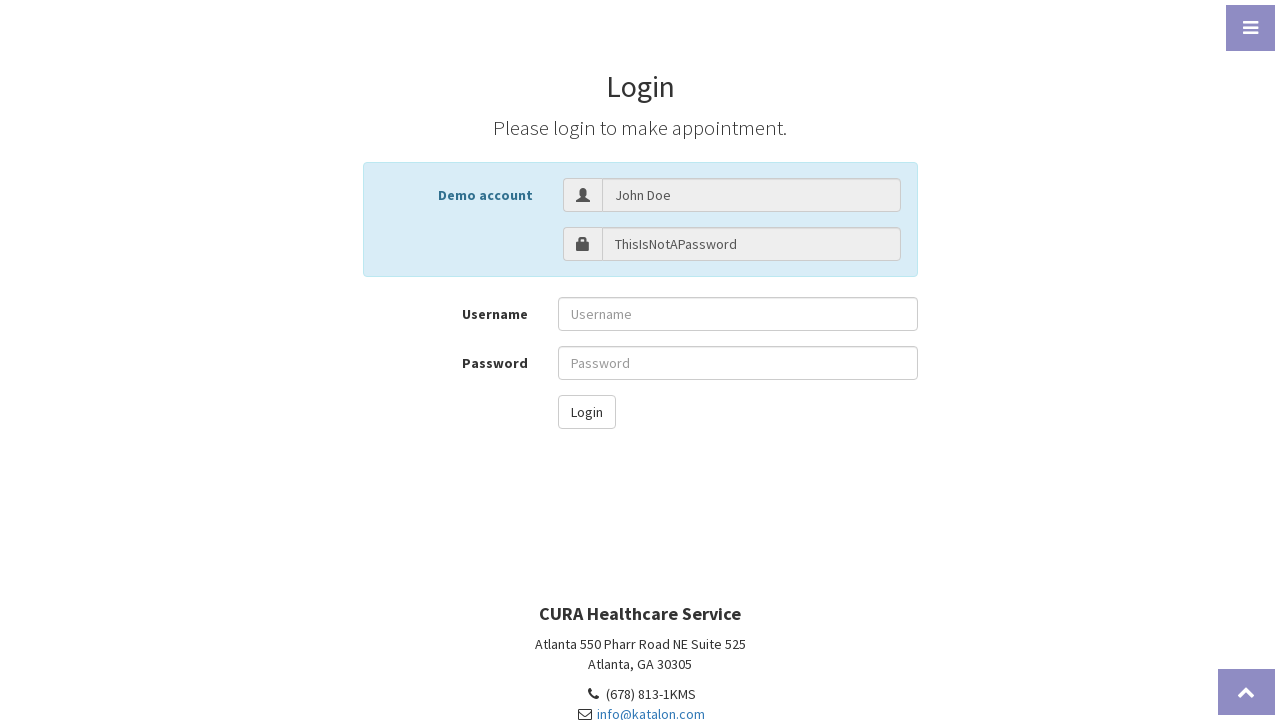